Tests closing a modal popup by clicking the close button in the modal footer

Starting URL: http://the-internet.herokuapp.com/entry_ad

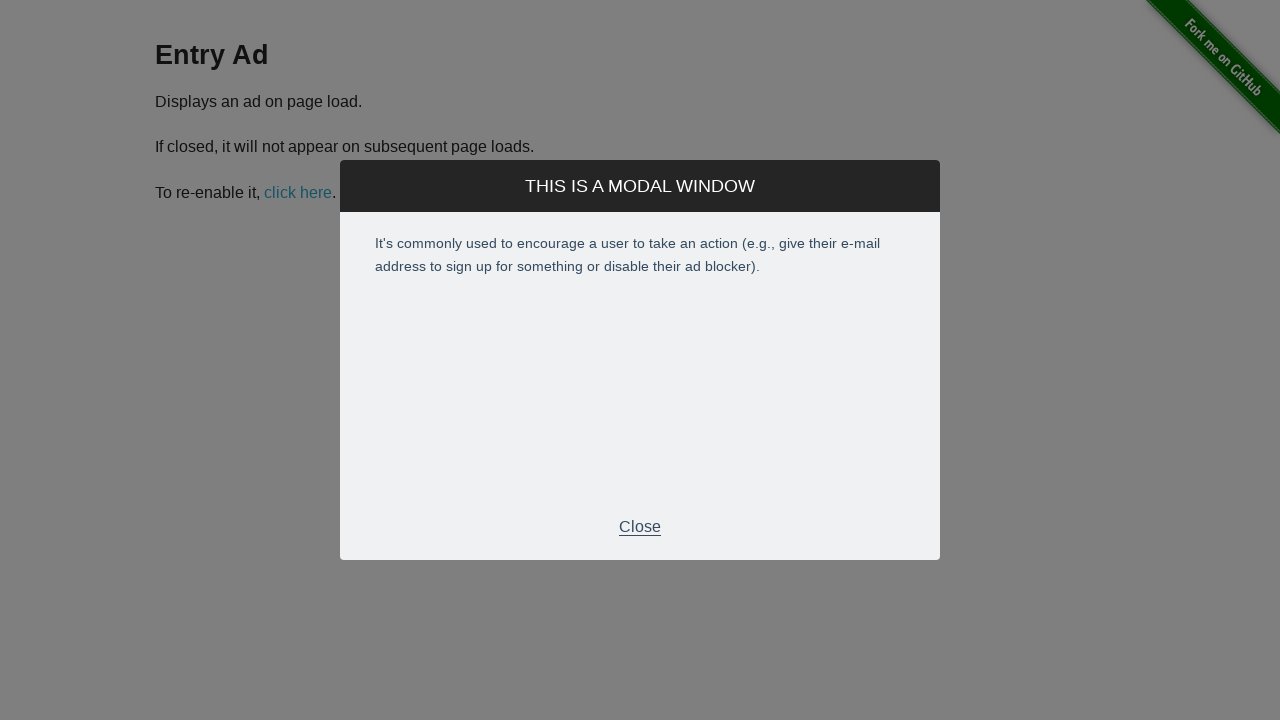

Modal footer element appeared on the page
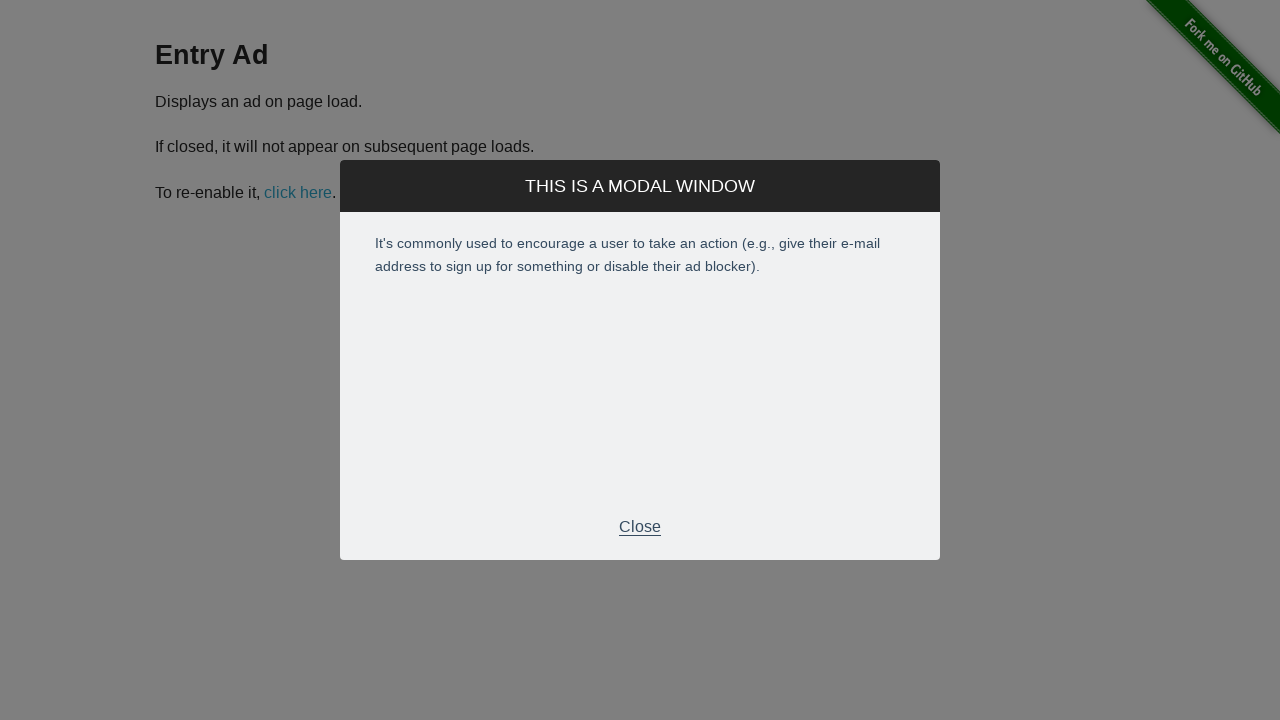

Clicked the close button in modal footer at (640, 527) on .modal-footer > p
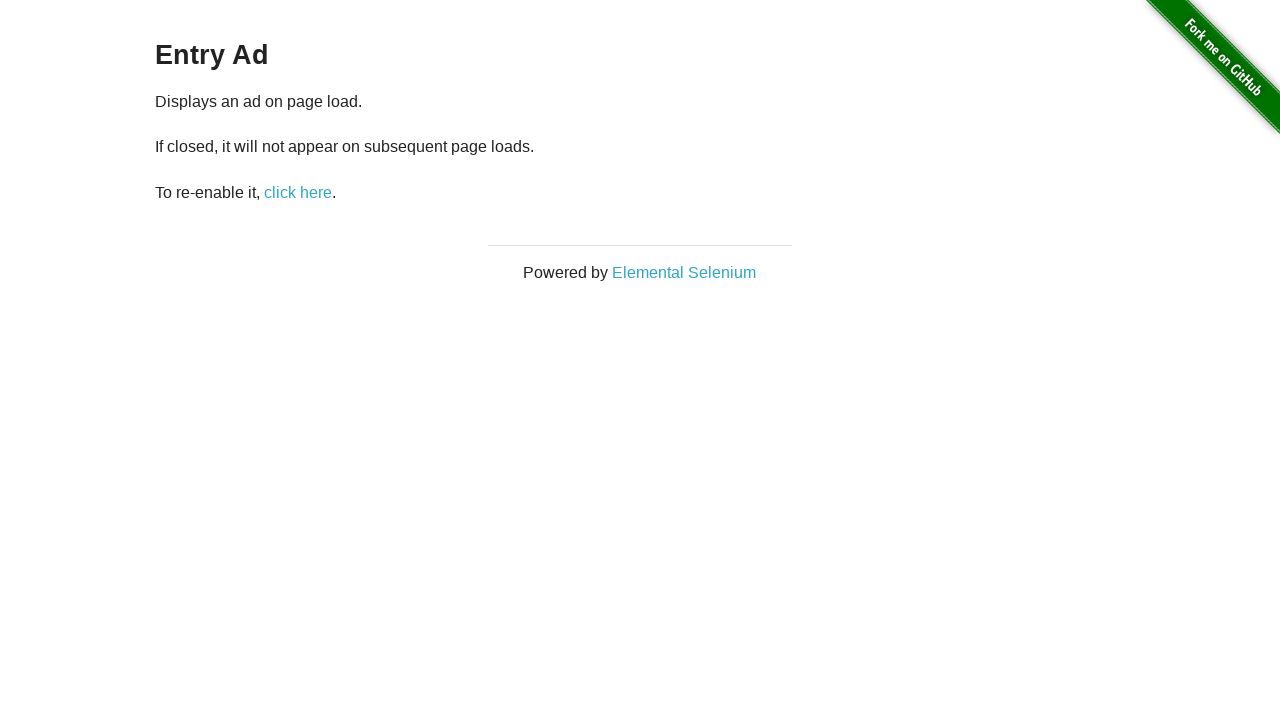

Modal popup successfully closed and hidden
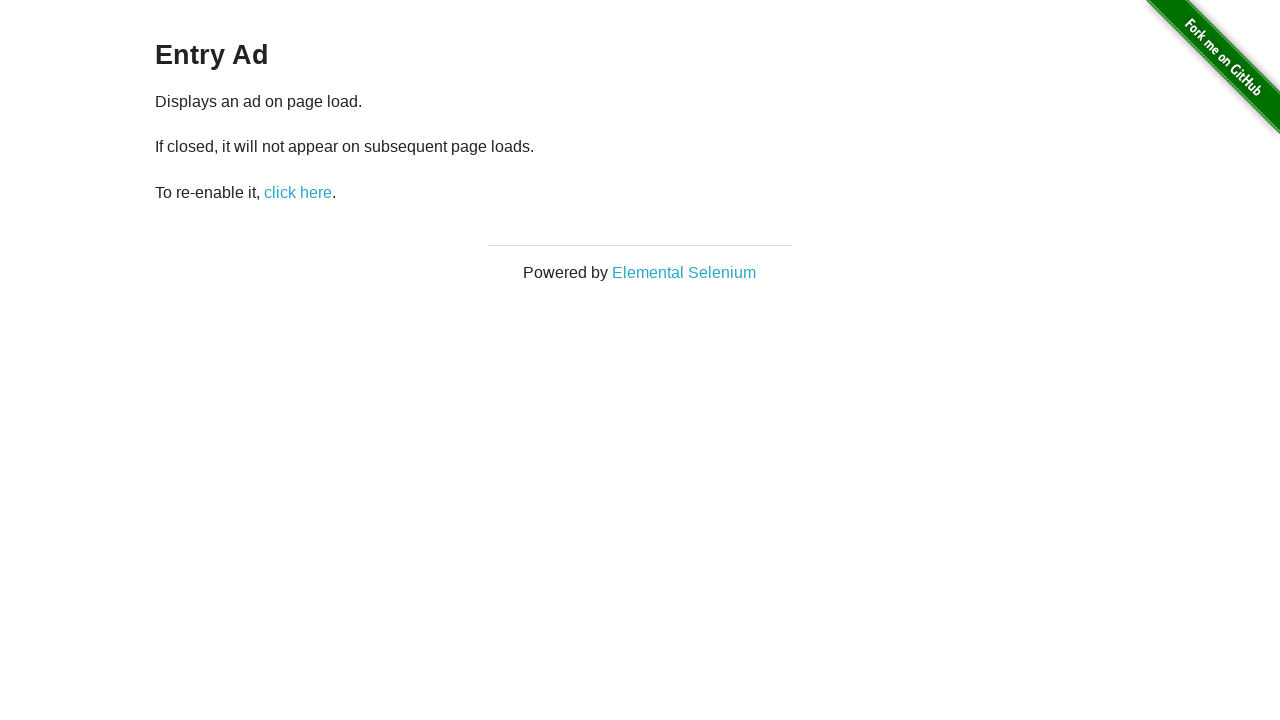

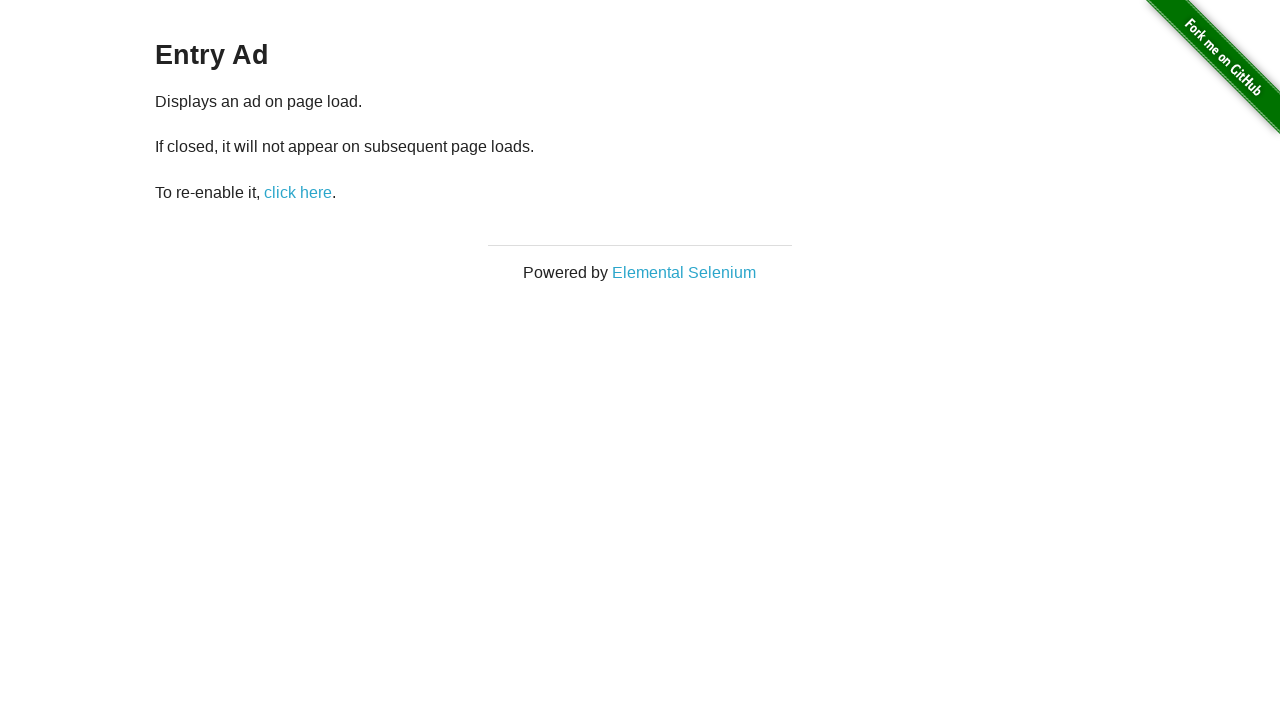